Opens the ITLearn360 website and verifies it loads successfully. The original script demonstrated opening the site in multiple browsers, but the core automation is simply navigating to the website.

Starting URL: https://www.itlearn360.com/

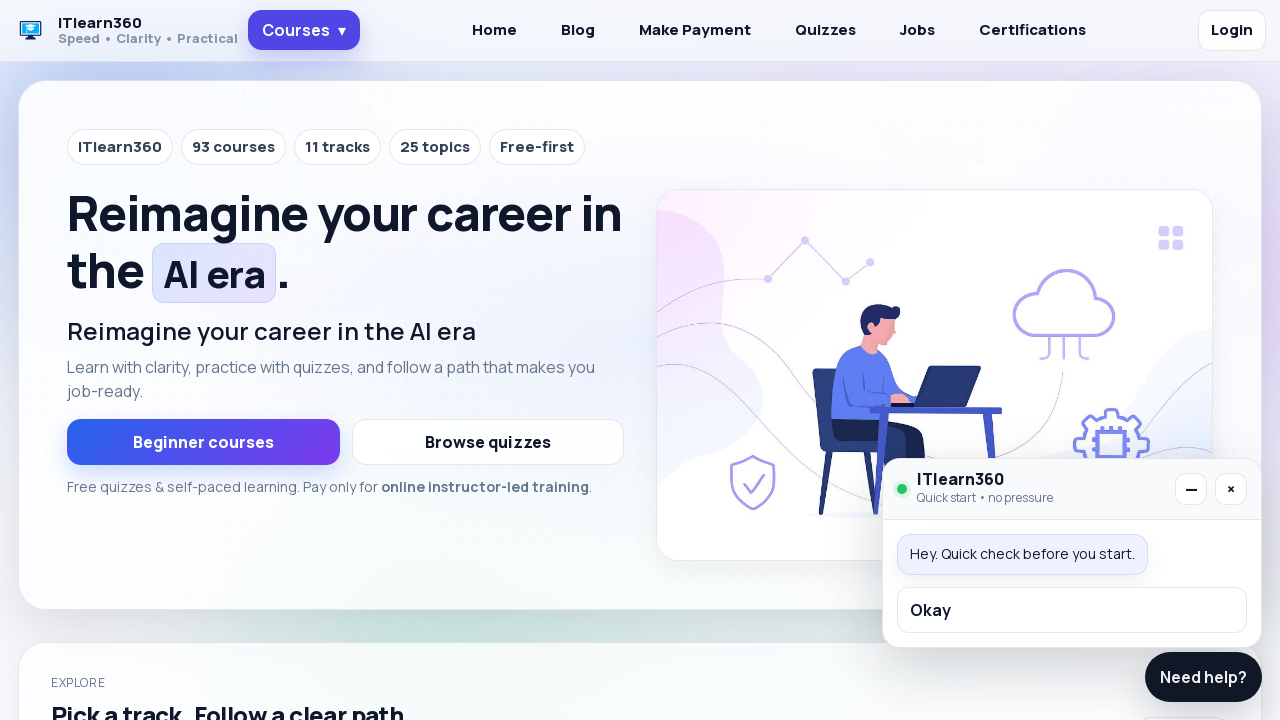

Waited for page DOM content to load
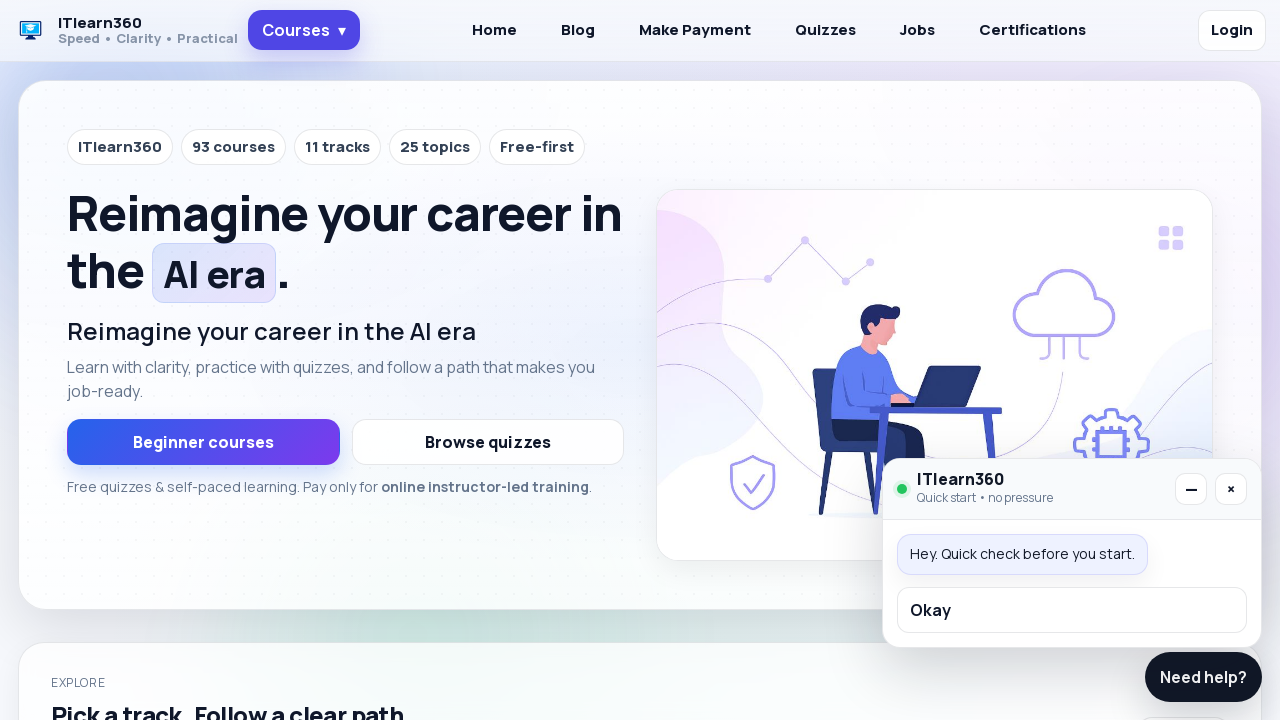

Verified body element is present on the page
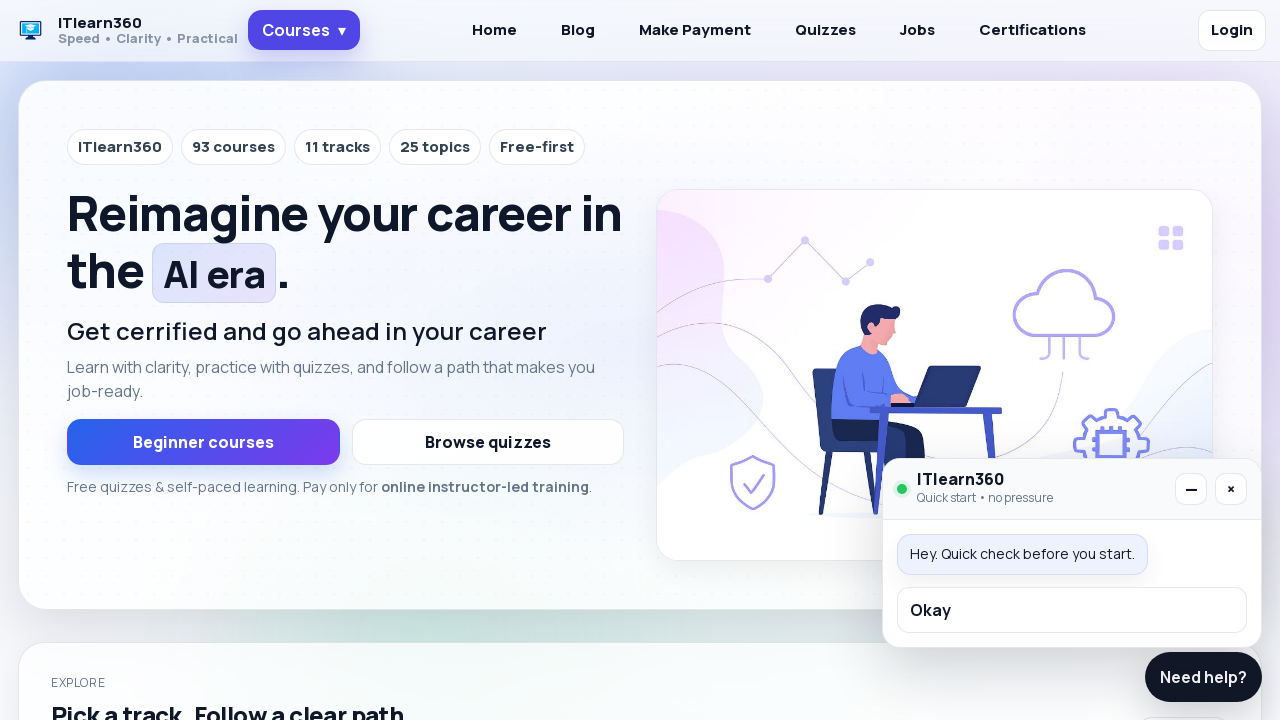

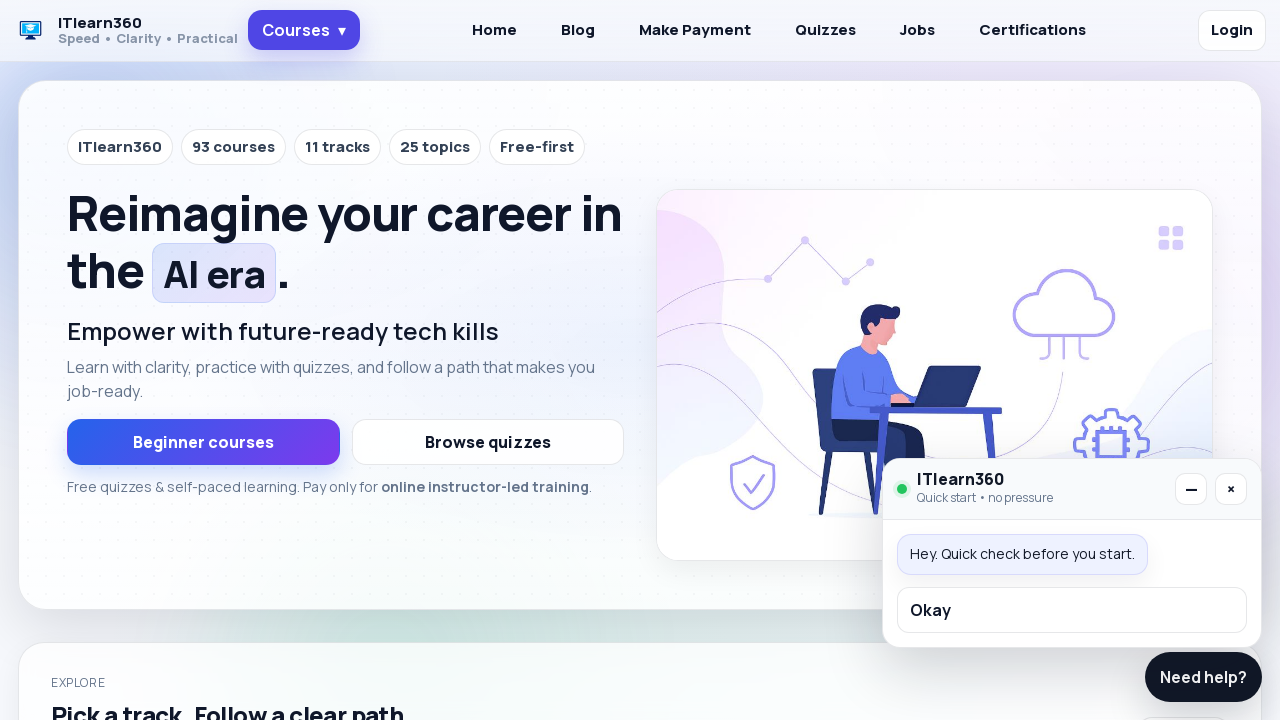